Tests Google Translate by entering Hebrew text into the translation input field

Starting URL: https://translate.google.com

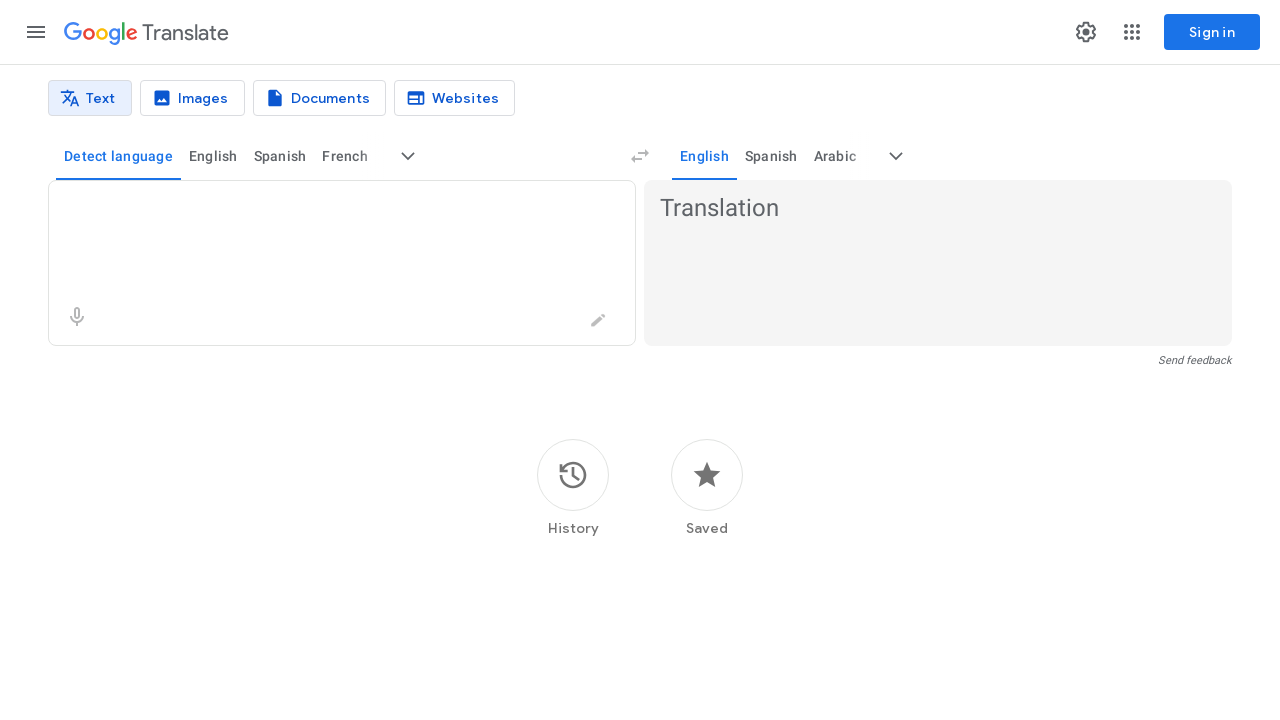

Waited for translation input textarea to be available
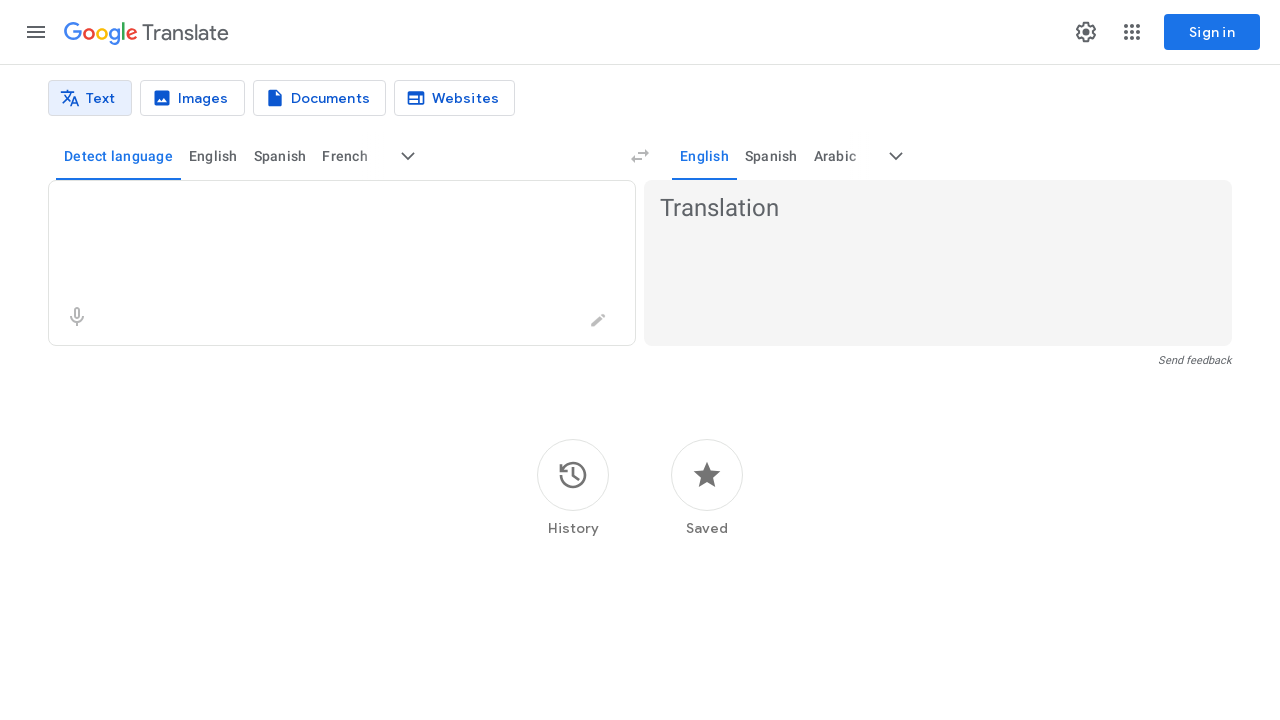

Entered Hebrew text 'שלום עולם' into the translation input field on textarea[aria-label='Source text']
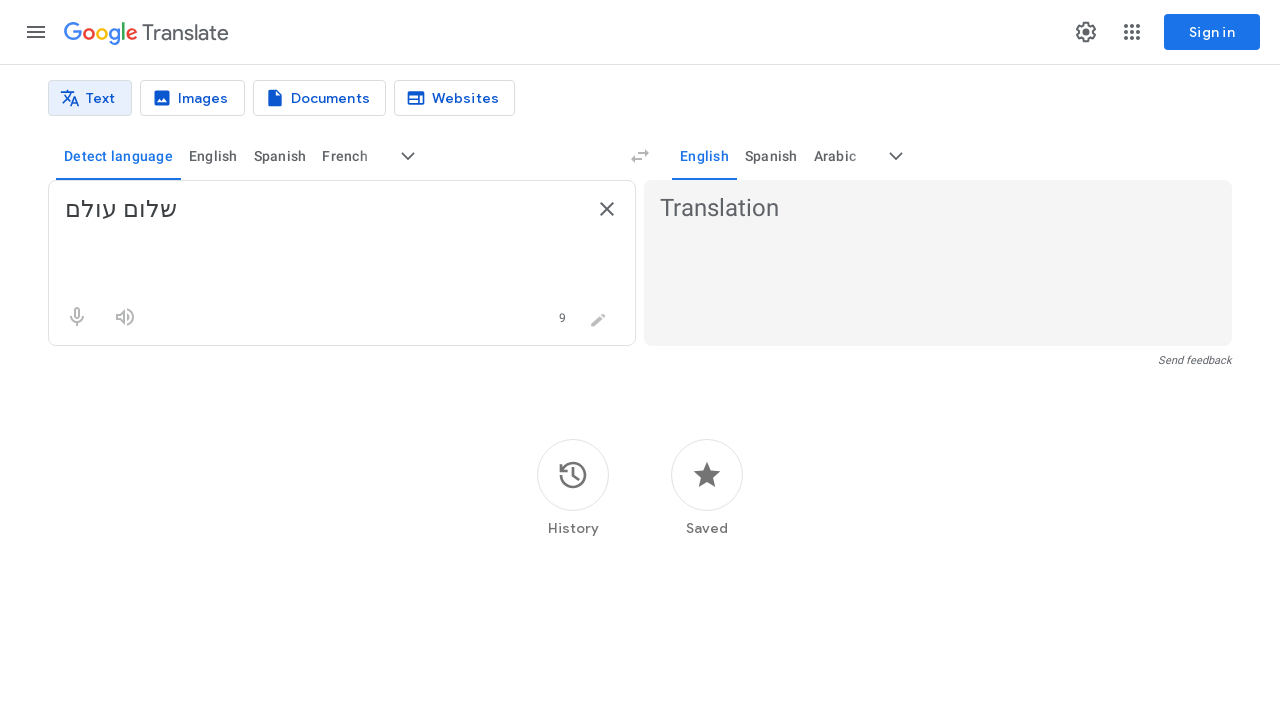

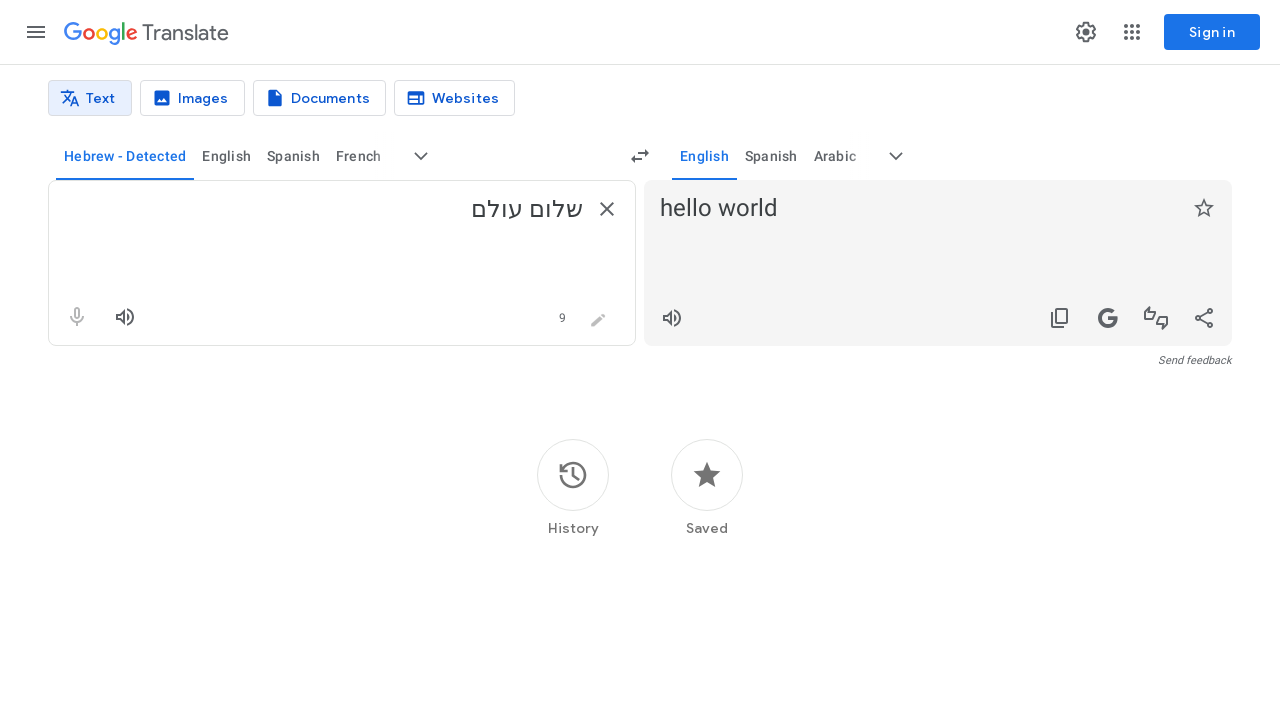